Navigates to an OpenCart demo site and retrieves the page title and URL

Starting URL: https://naveenautomationlabs.com/opencart/

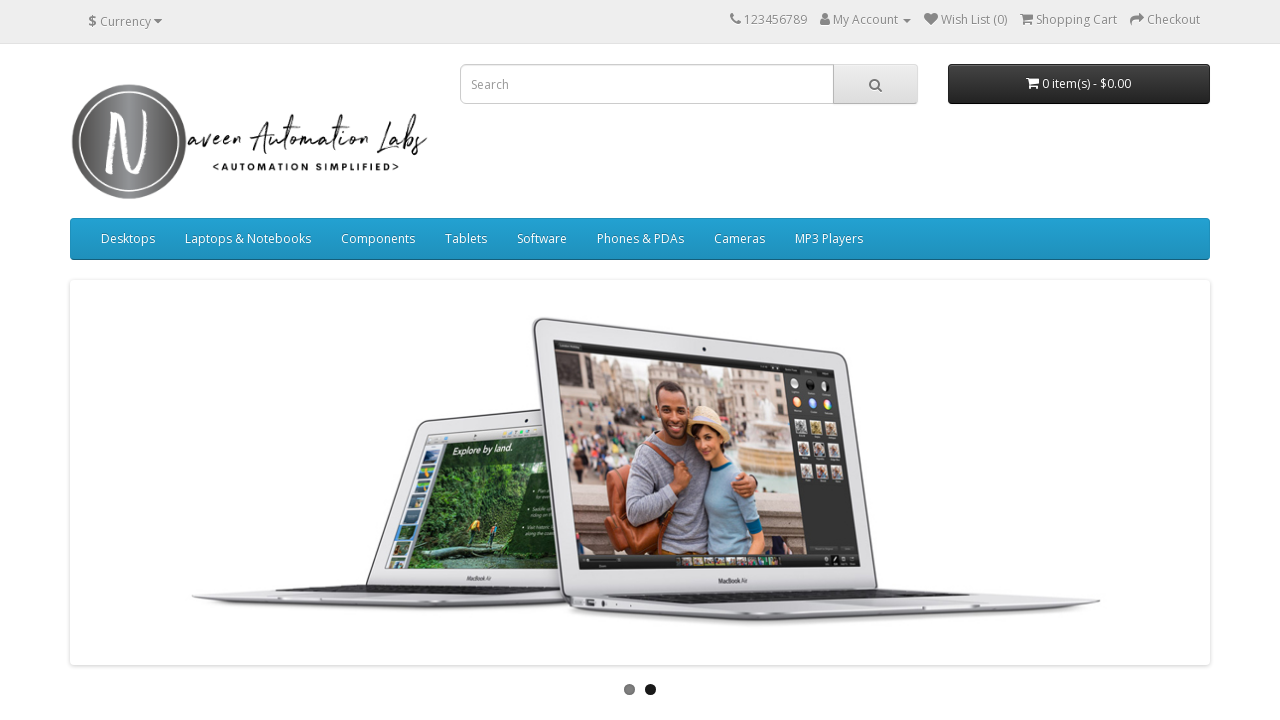

Retrieved page title
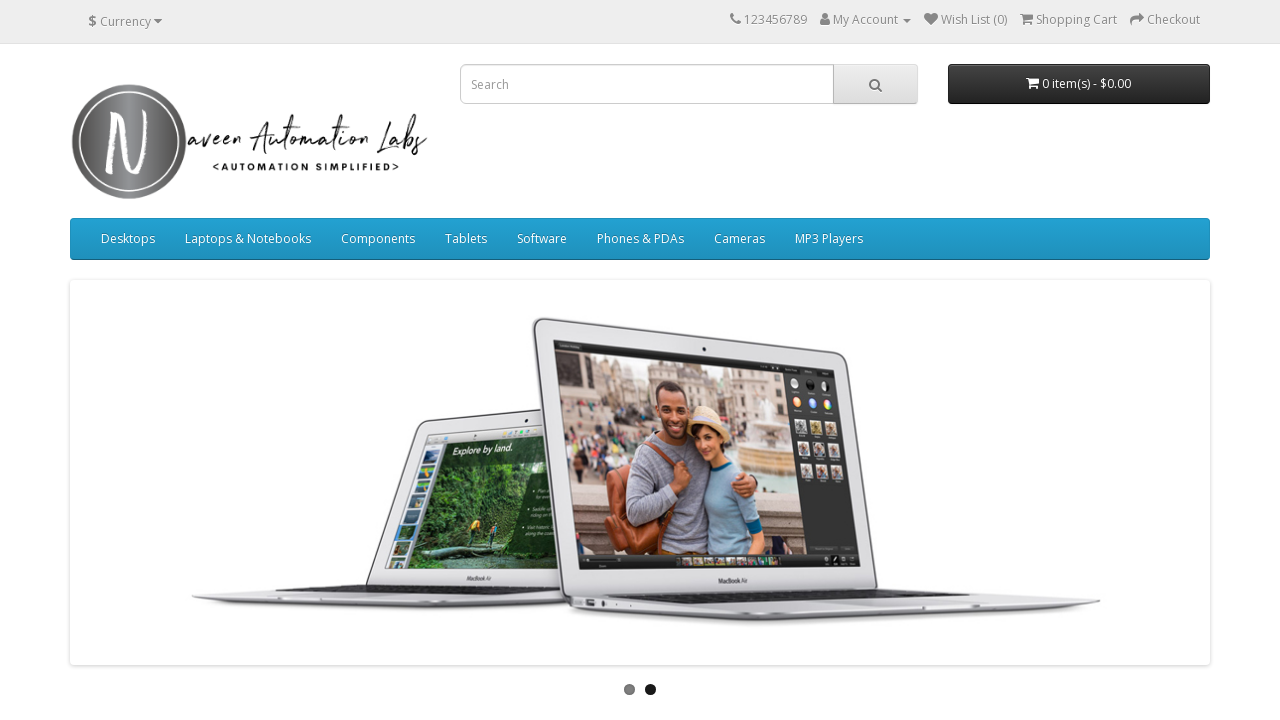

Retrieved current page URL
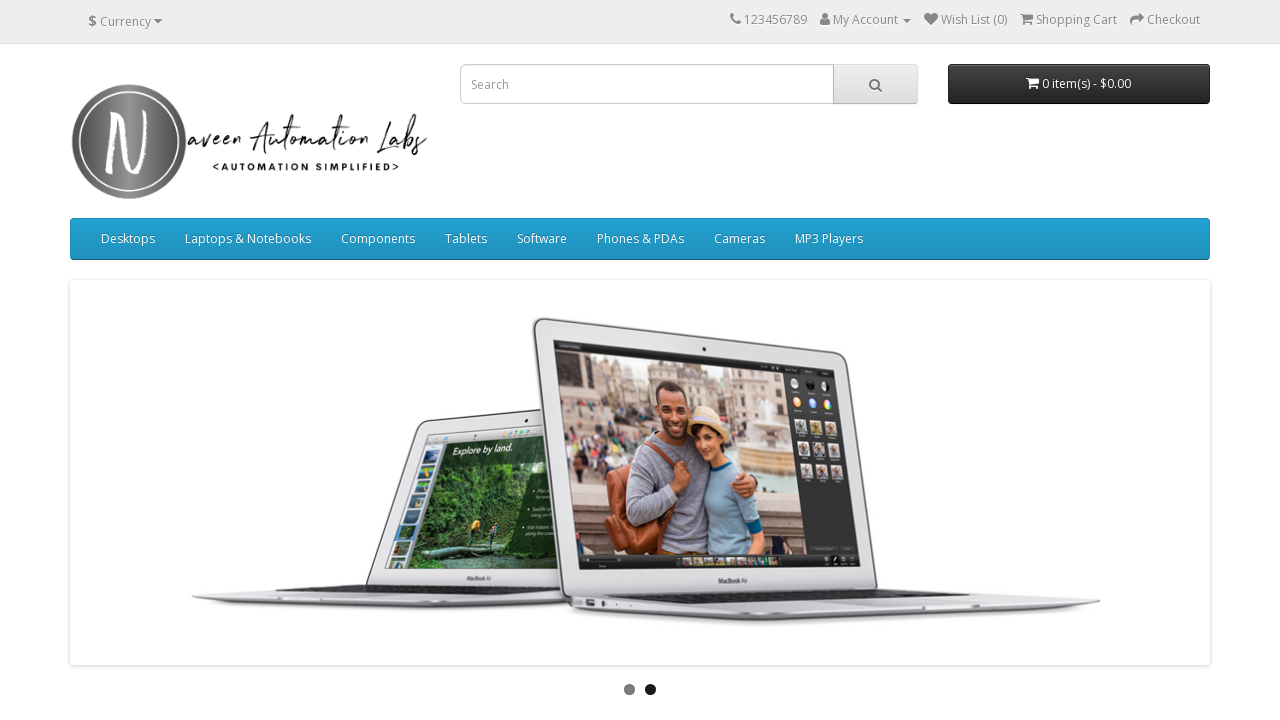

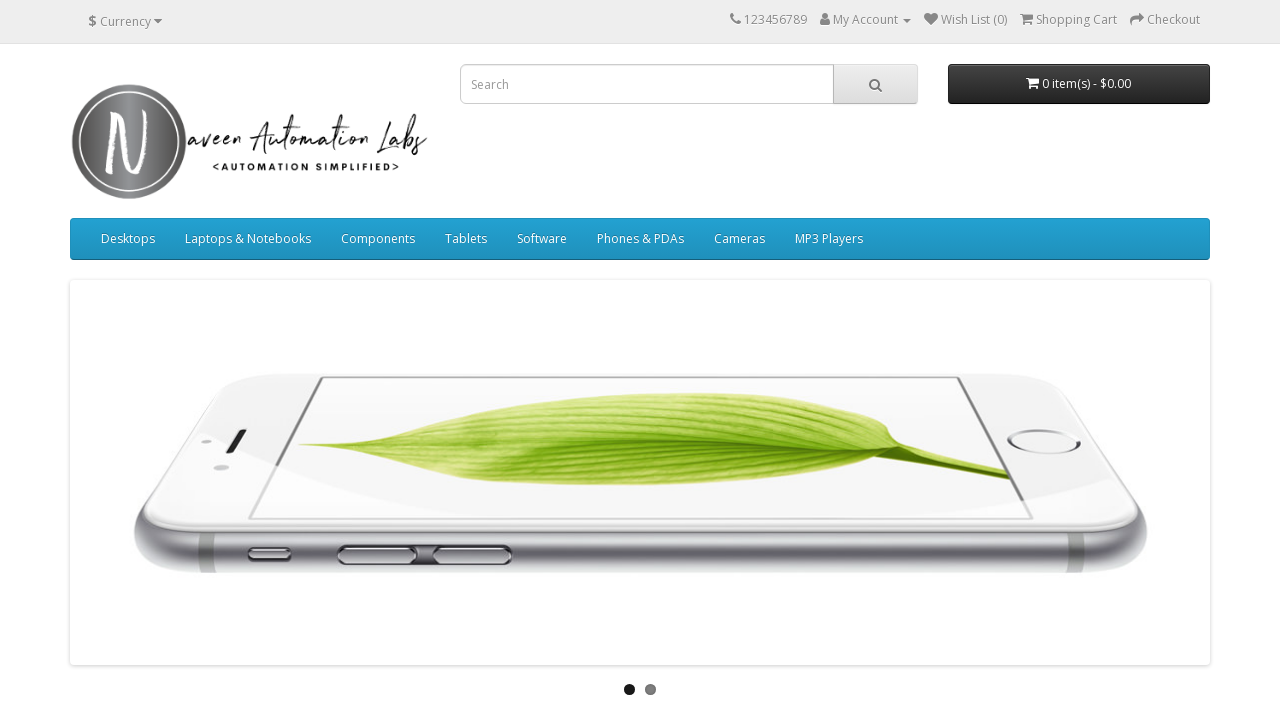